Tests file upload functionality by uploading a PNG file and verifying the upload preview is displayed

Starting URL: https://kitchen.applitools.com/ingredients/file-picker

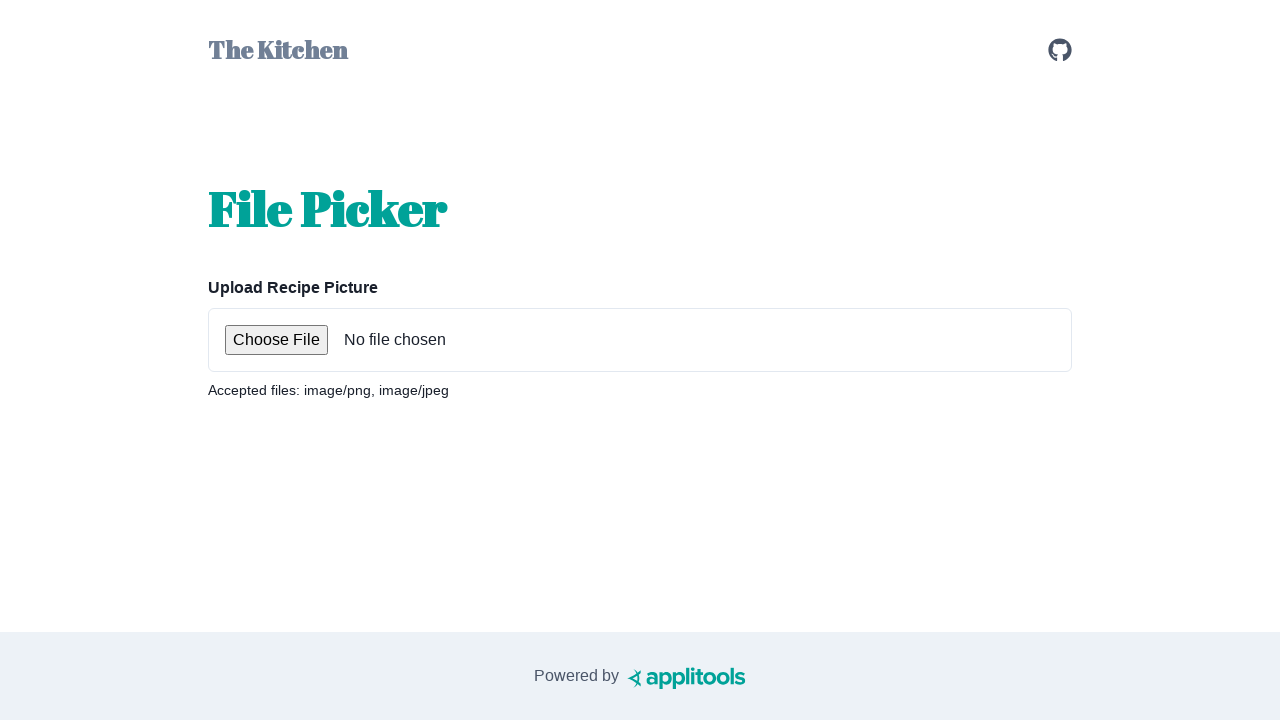

Created temporary PNG file for testing
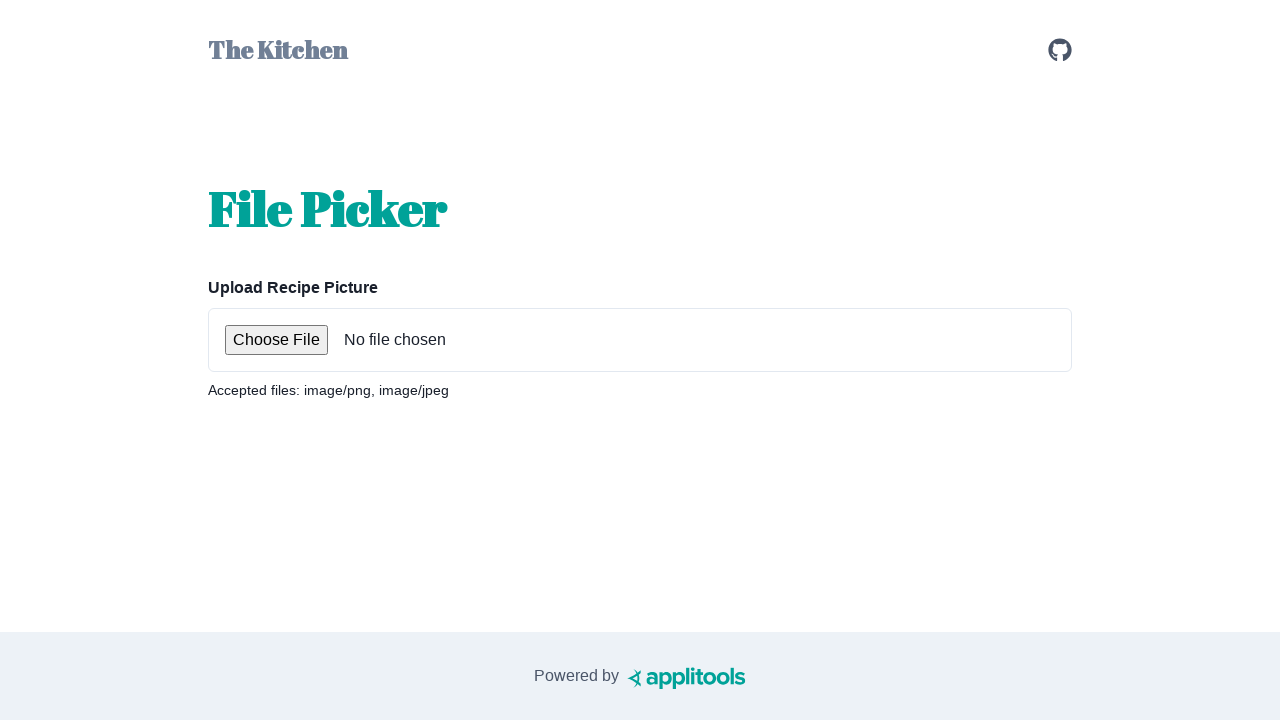

Uploaded PNG file to the file picker input
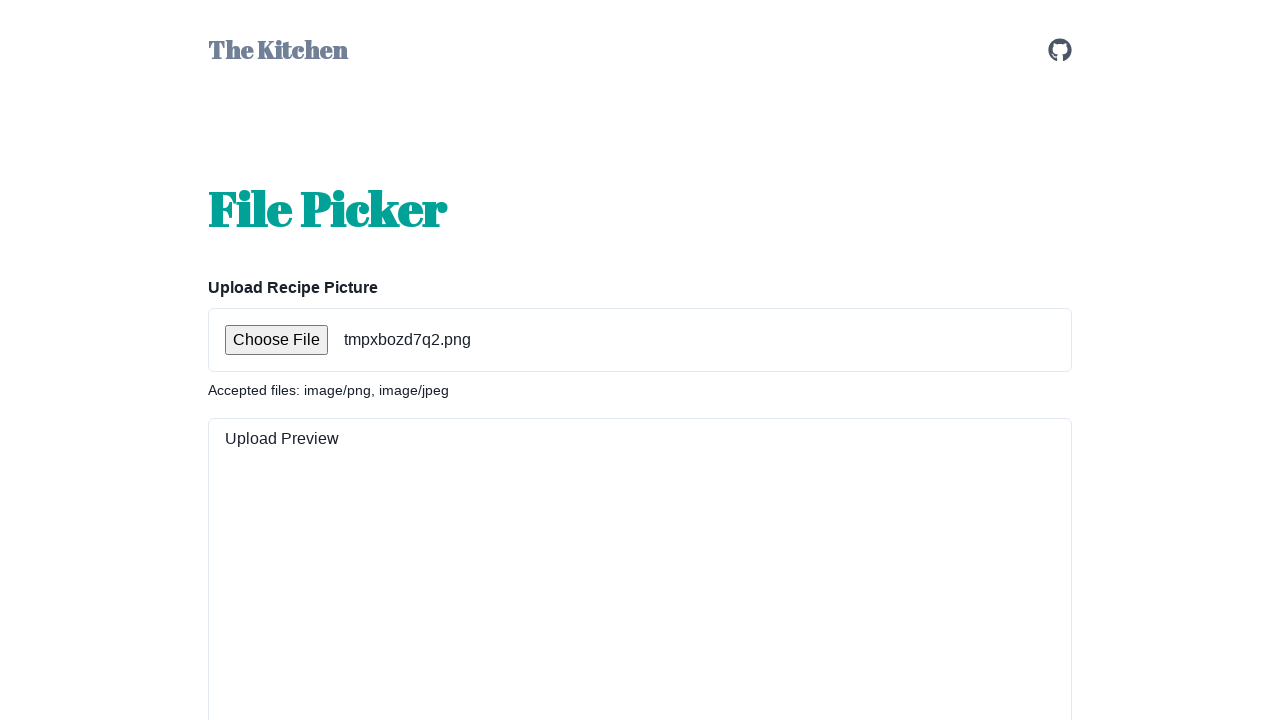

Upload preview image is displayed
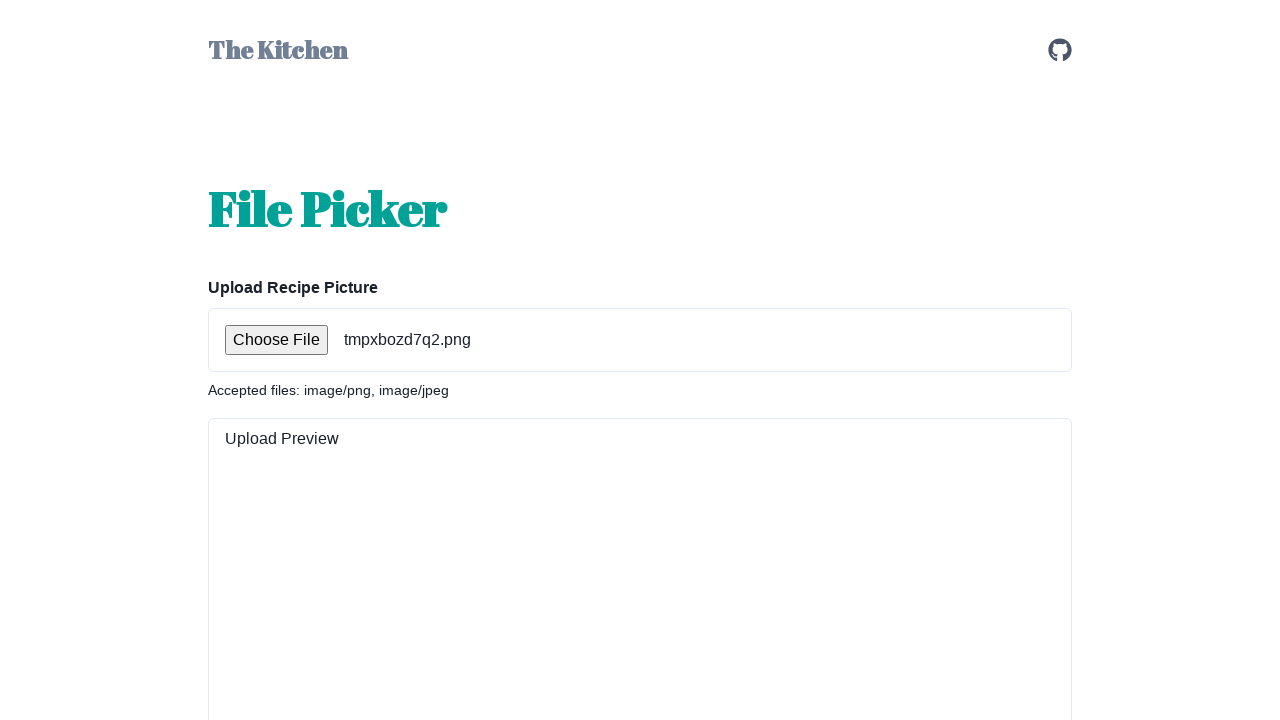

Cleaned up temporary file
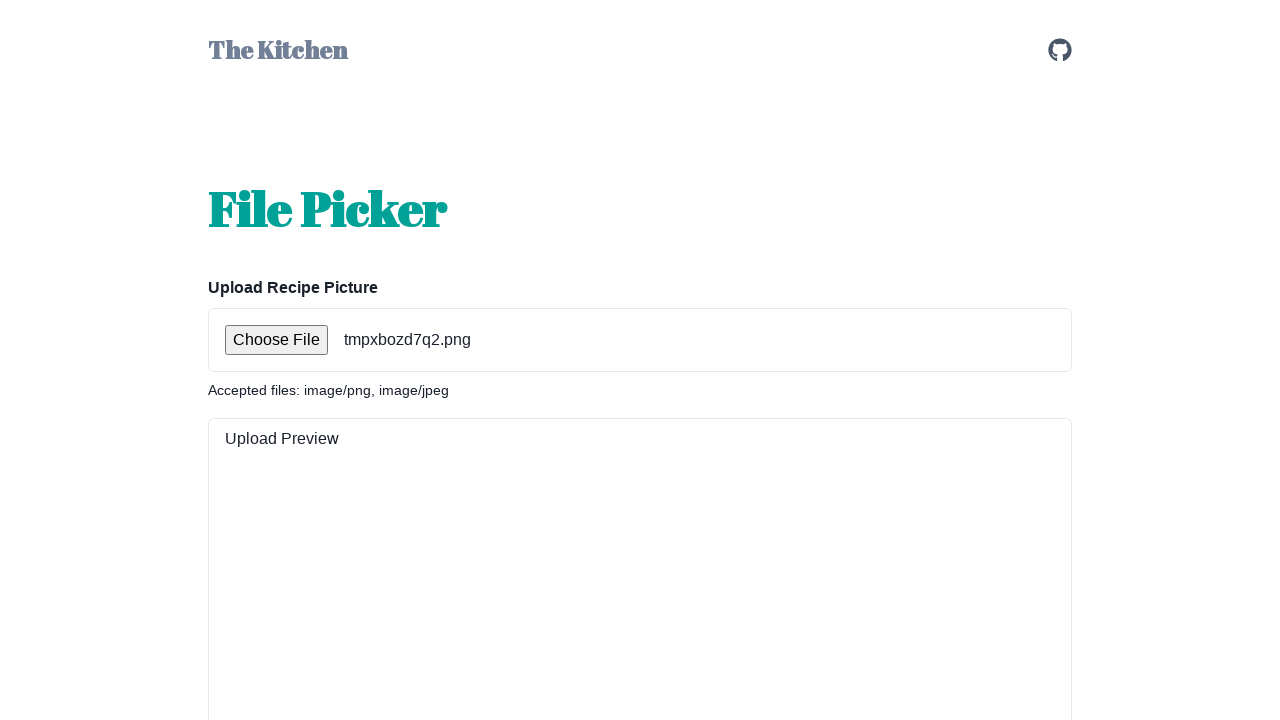

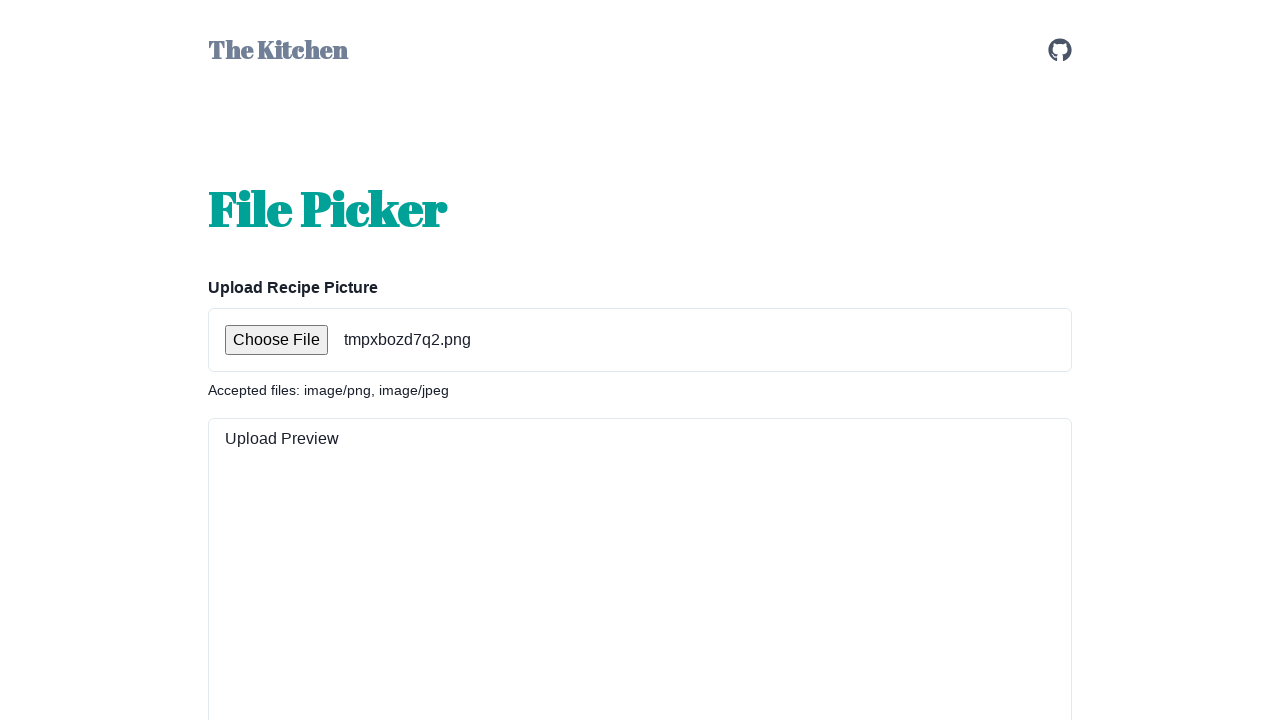